Tests subtraction operation with one empty field to verify empty field handling

Starting URL: https://testsheepnz.github.io/BasicCalculator.html

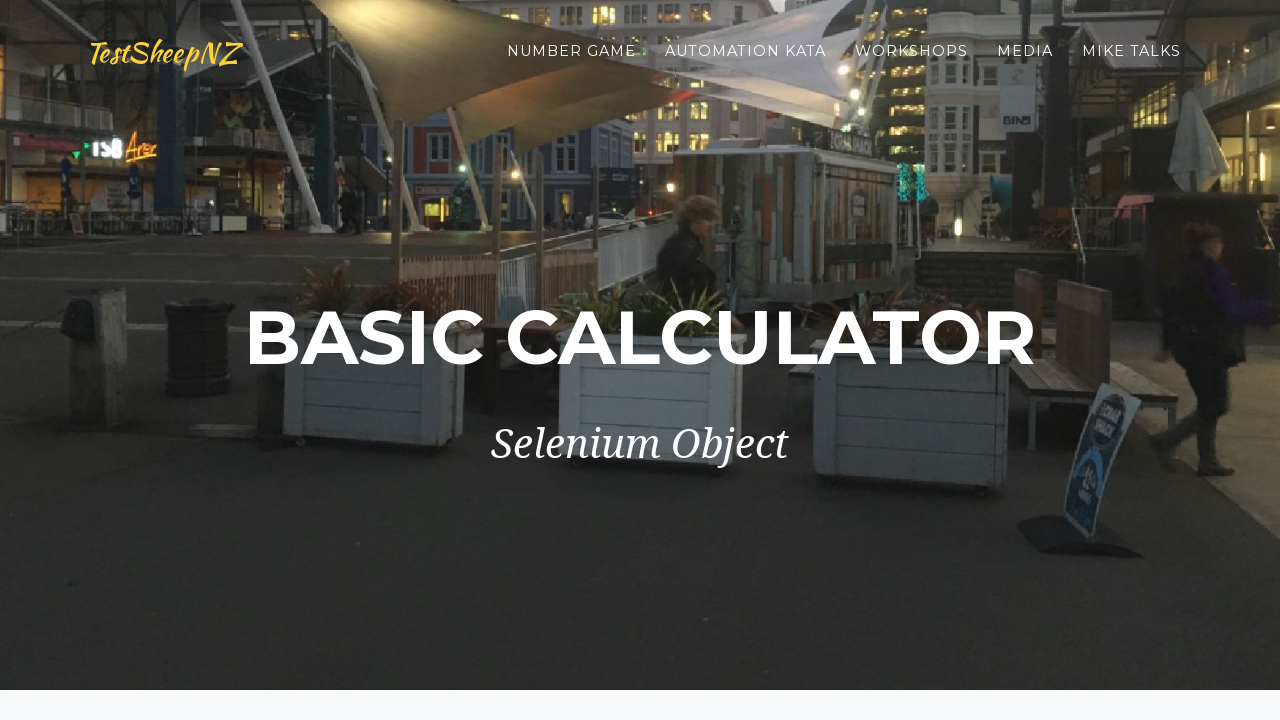

Clicked clear button to reset form at (404, 485) on #clearButton
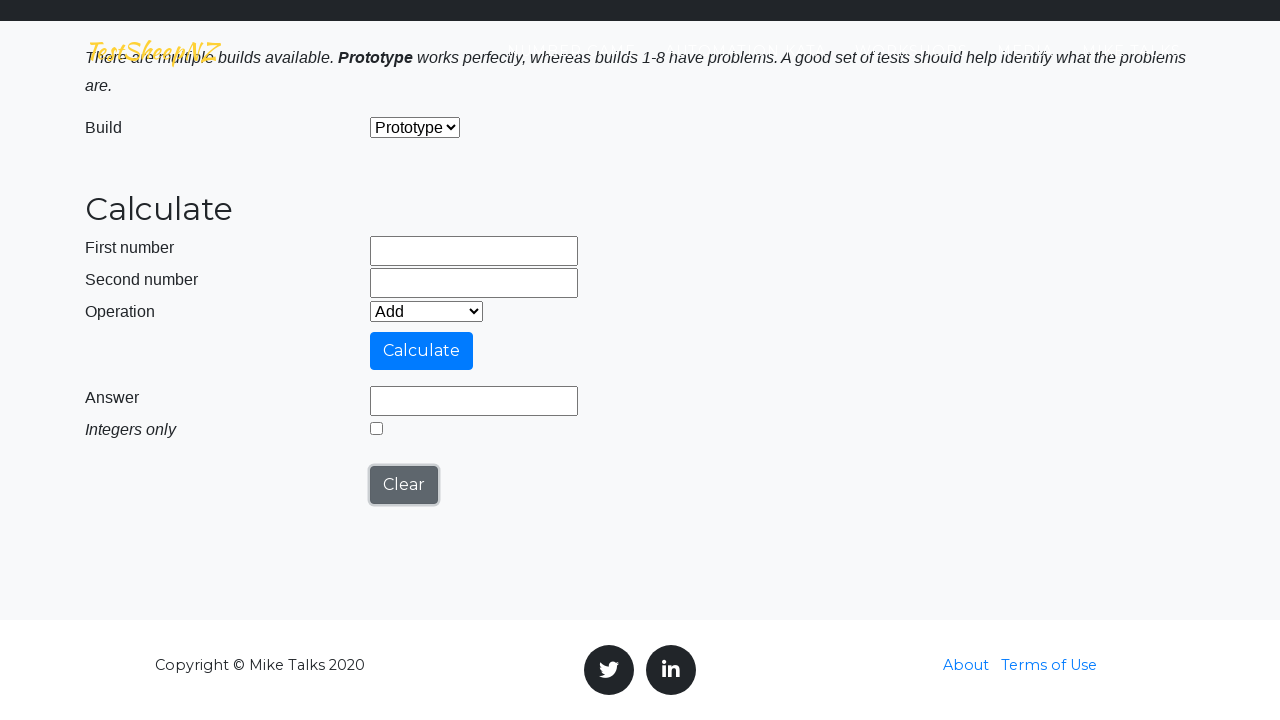

Left first number field empty on #number1Field
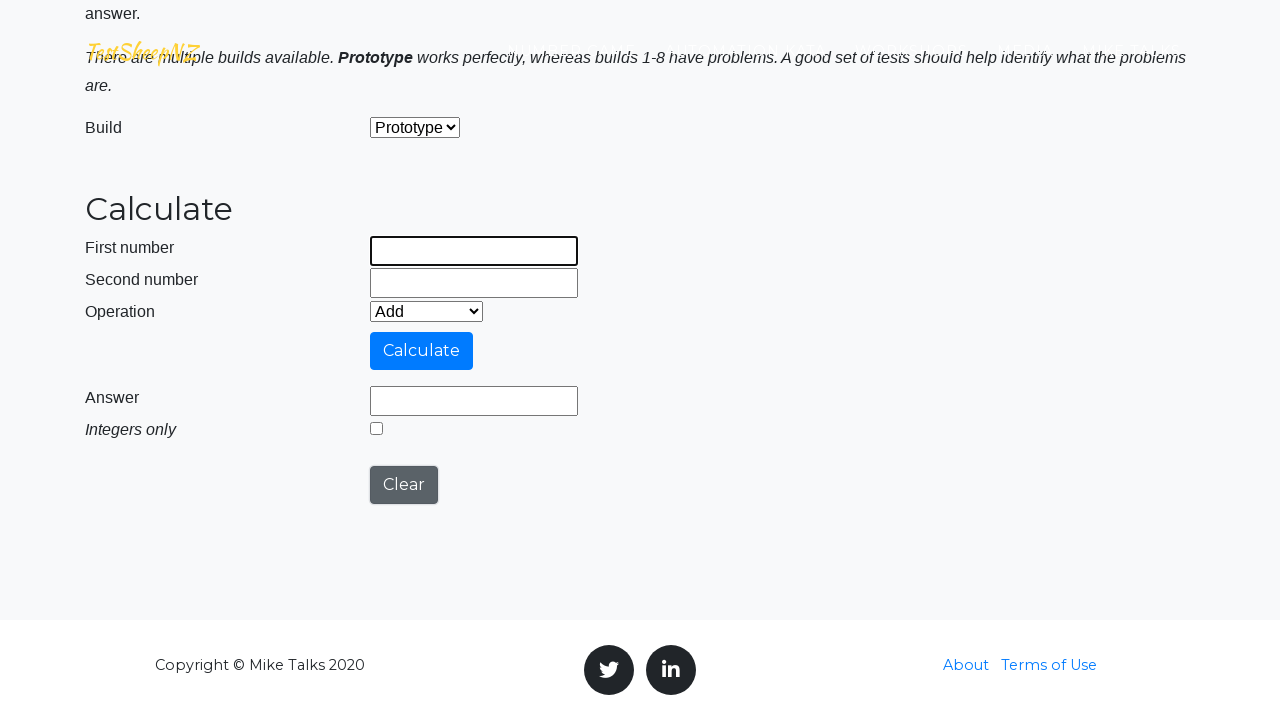

Filled second number field with value '1' on #number2Field
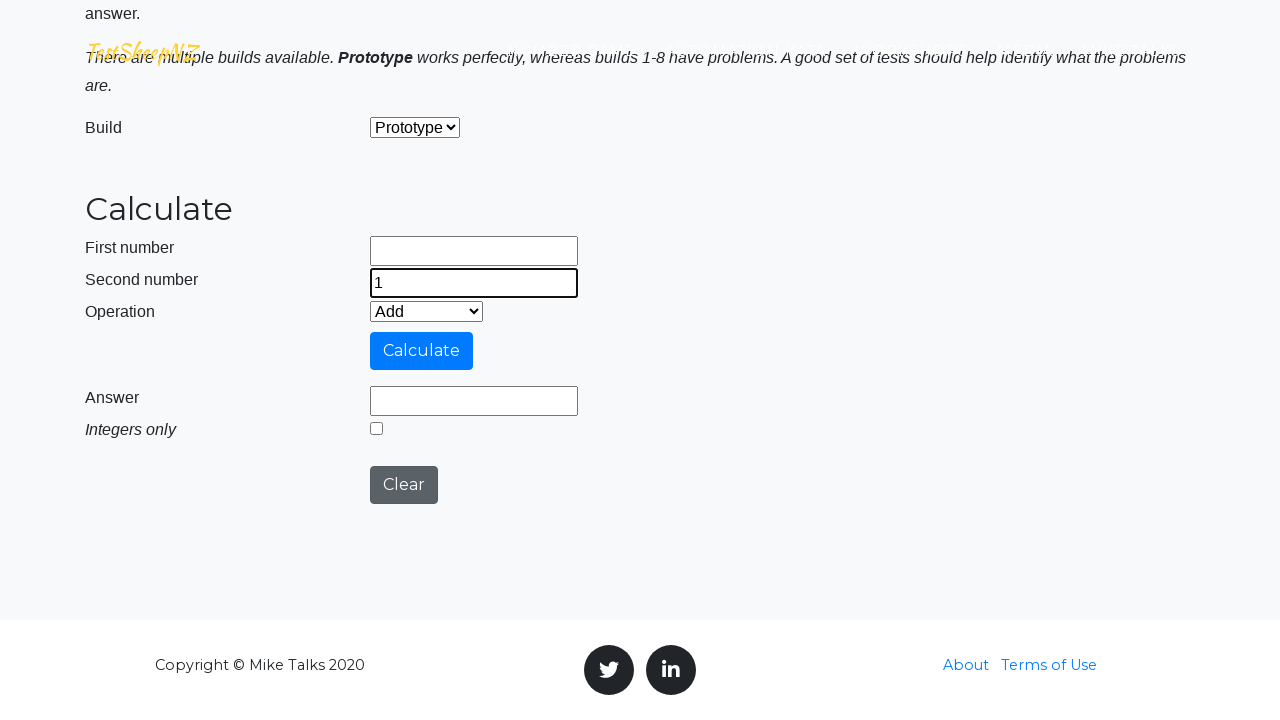

Selected 'Subtract' operation from dropdown on #selectOperationDropdown
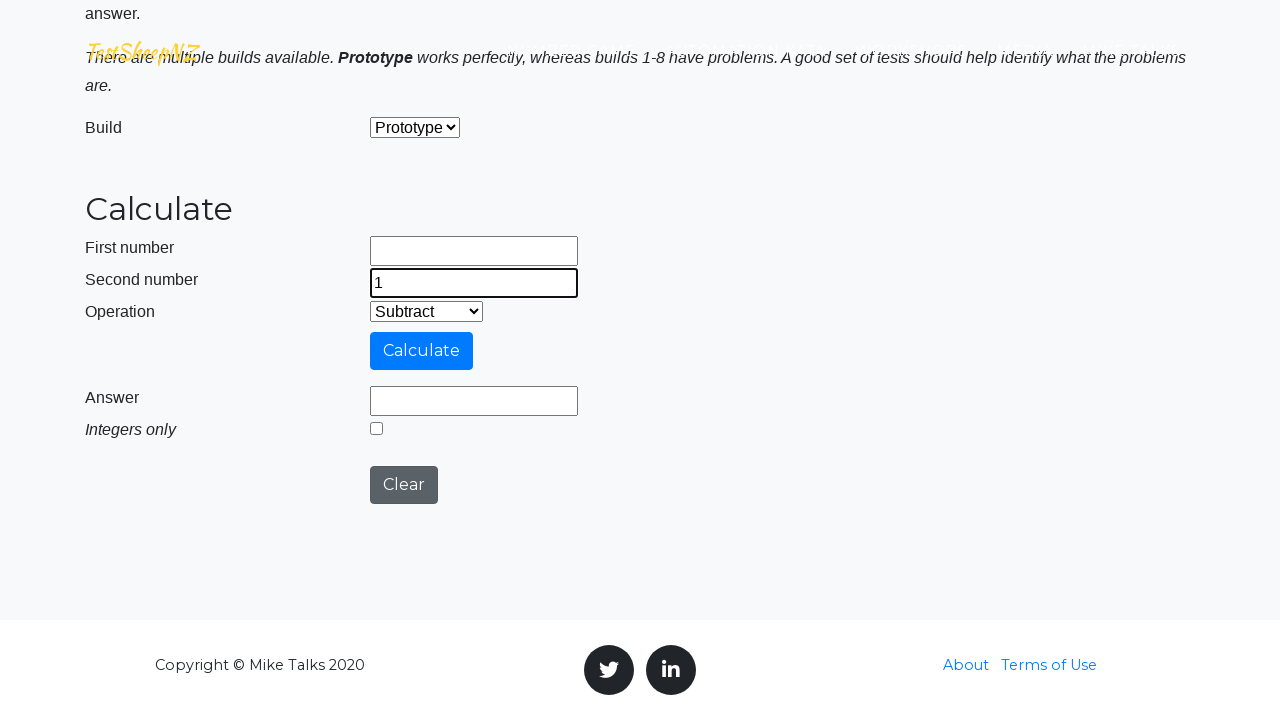

Clicked calculate button to perform subtraction at (422, 351) on #calculateButton
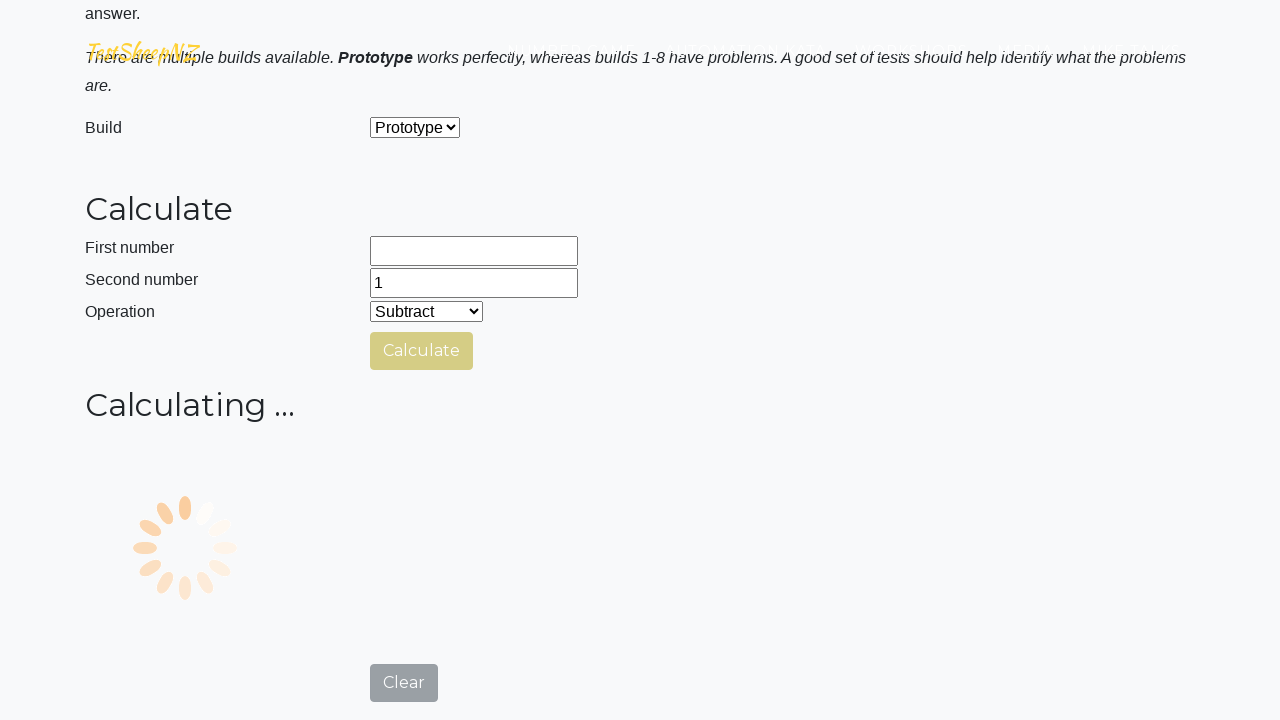

Answer field appeared after calculation with empty field handling
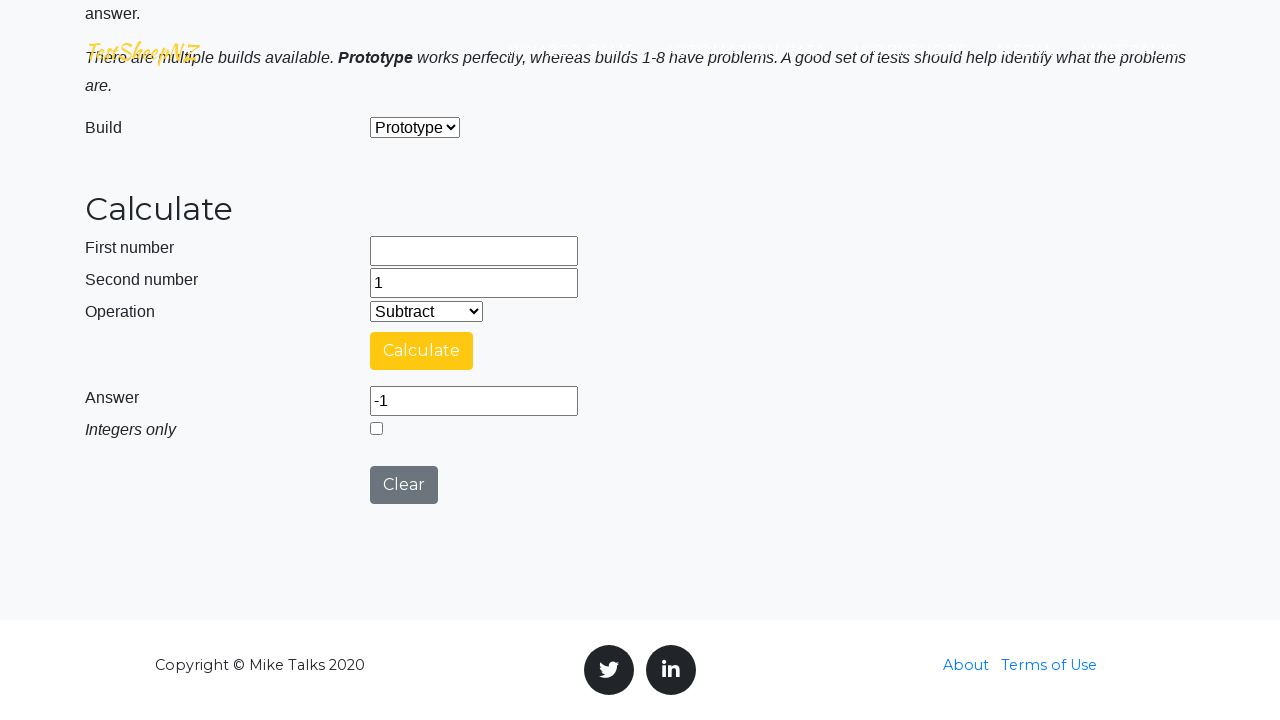

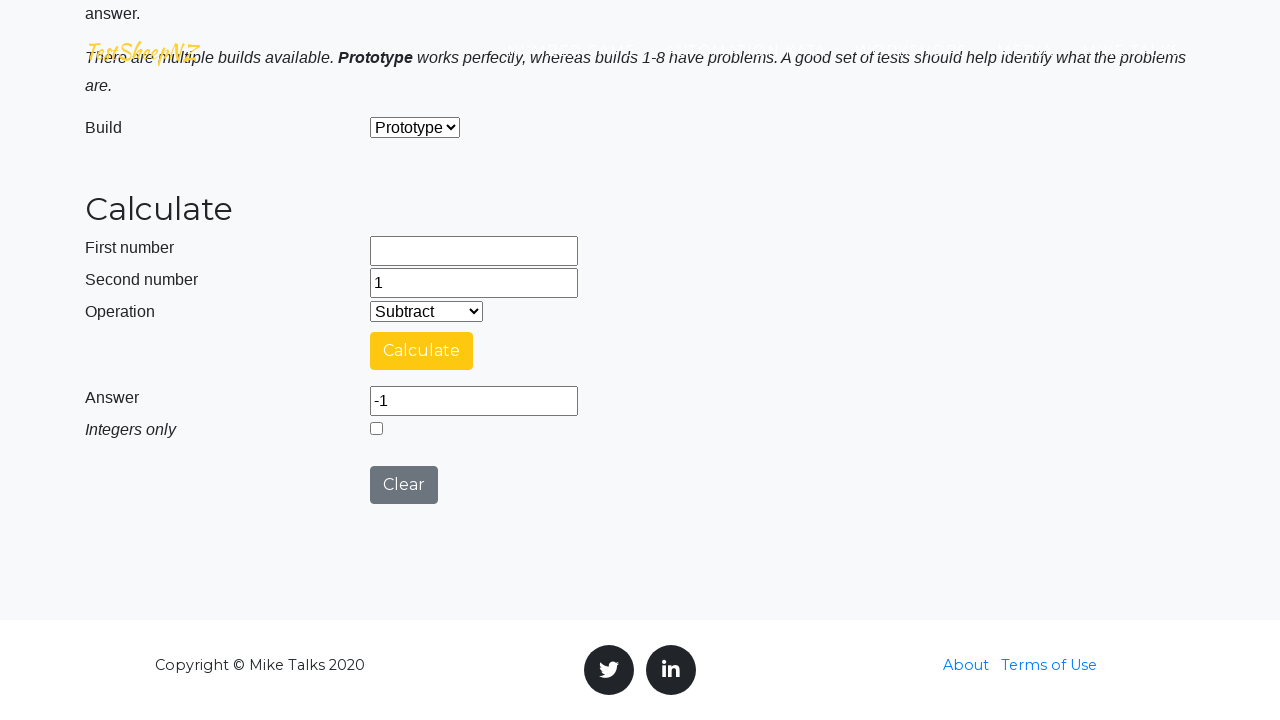